Tests scrolling functionality by scrolling to the "How To Section" heading on the page

Starting URL: https://www.w3schools.com/

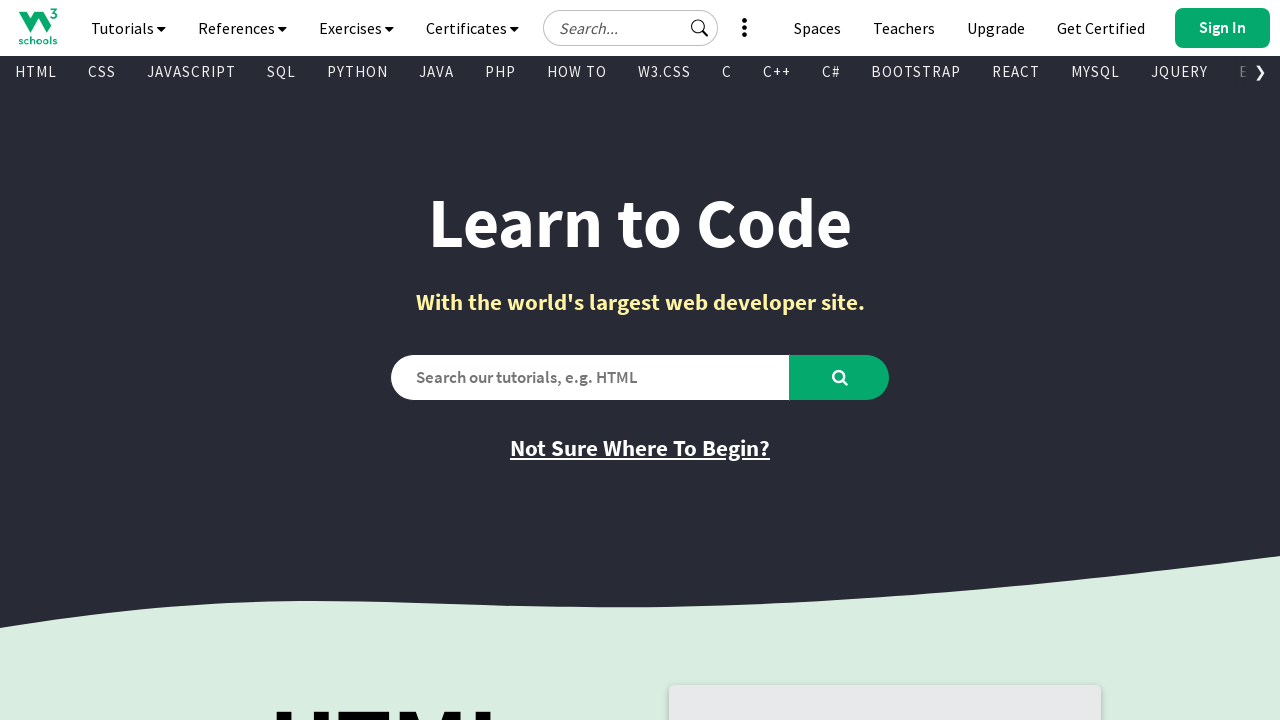

Located 'How To Section' heading element
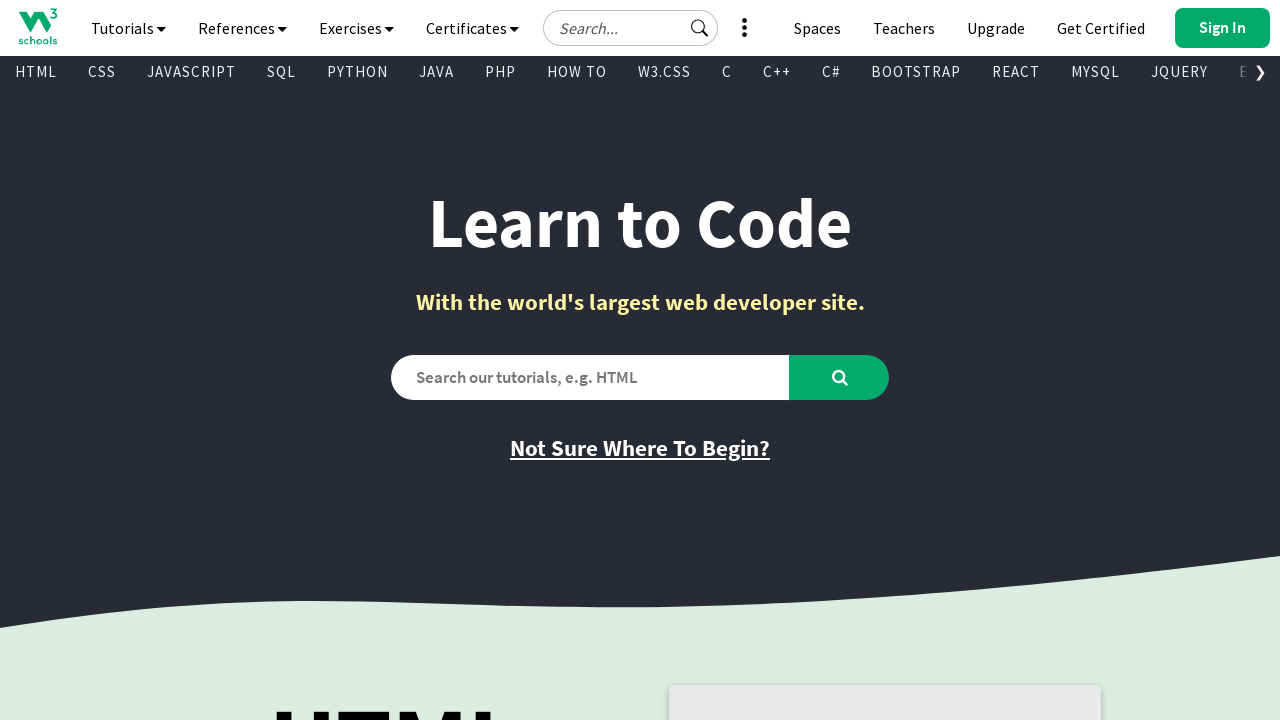

Scrolled to 'How To Section' heading
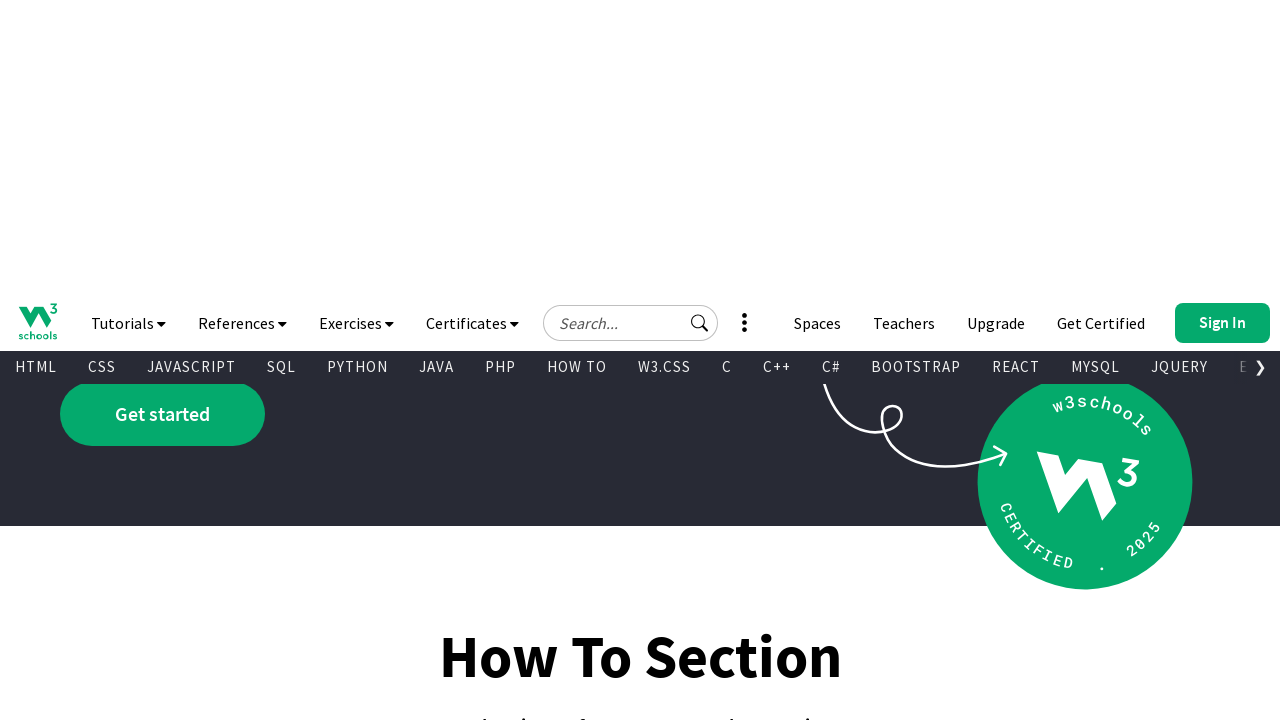

Waited 3 seconds to observe the scroll
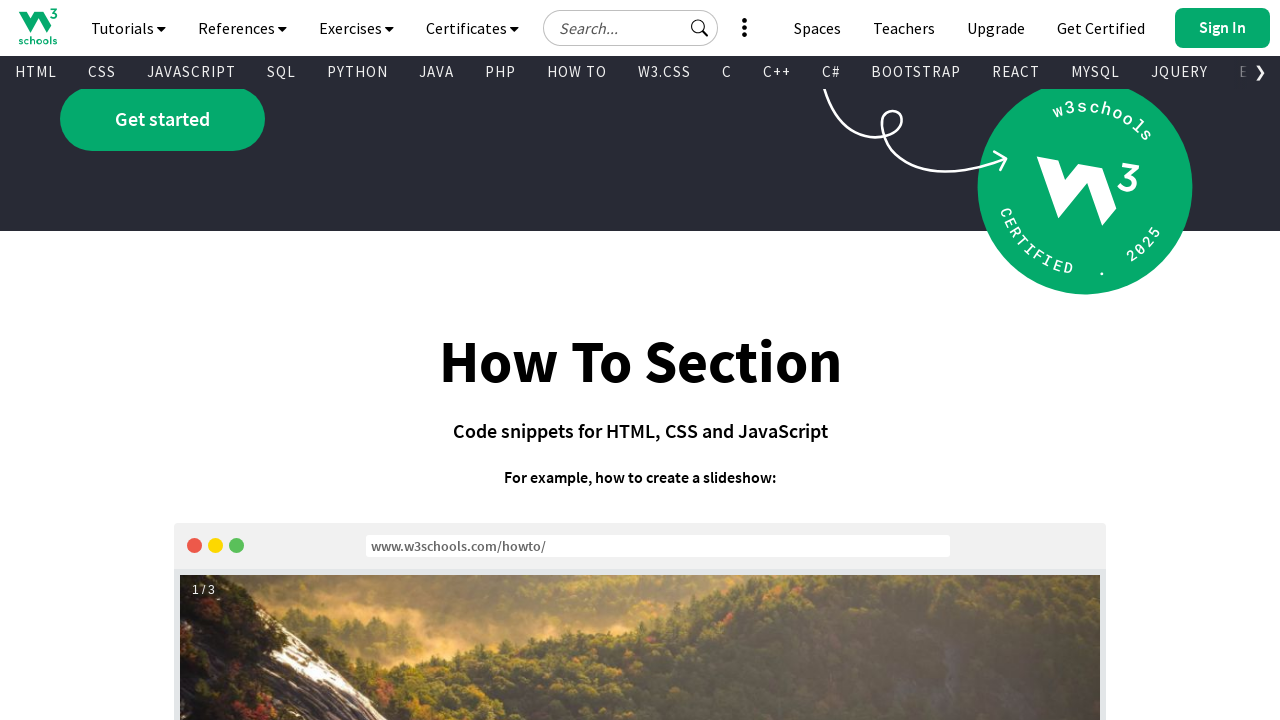

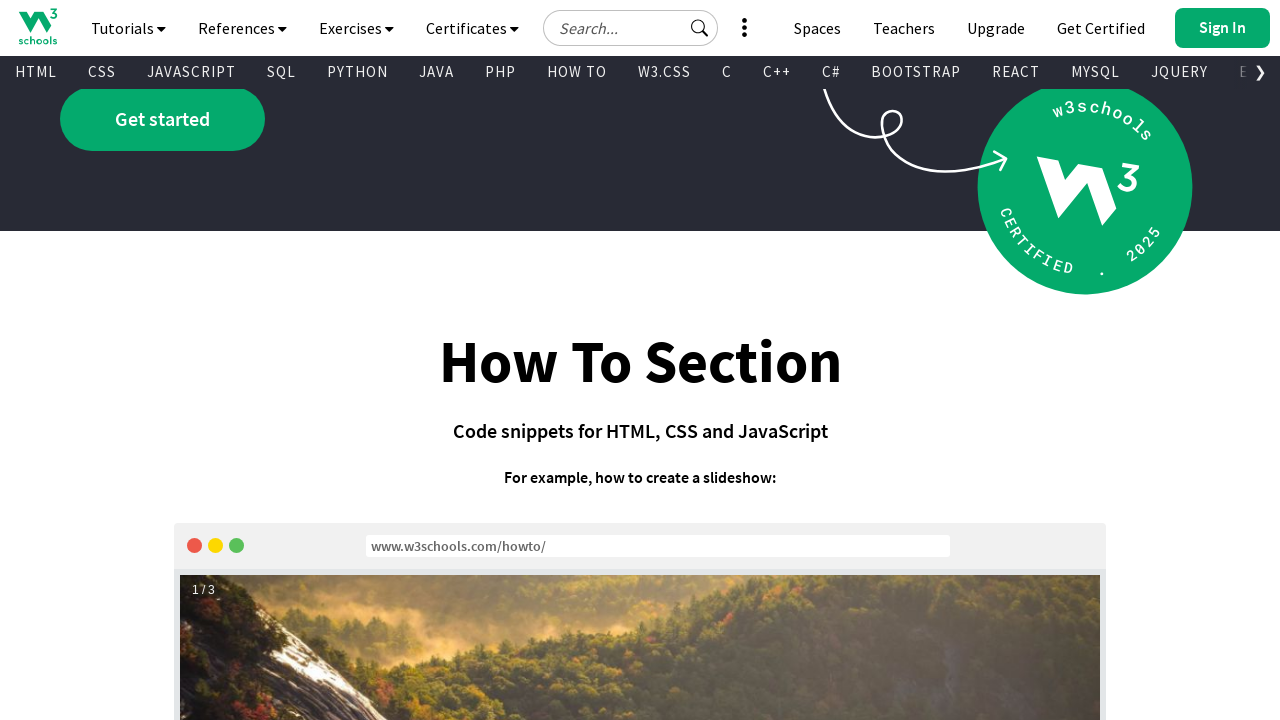